Clicks on the page body

Starting URL: https://www.alibaba.com/

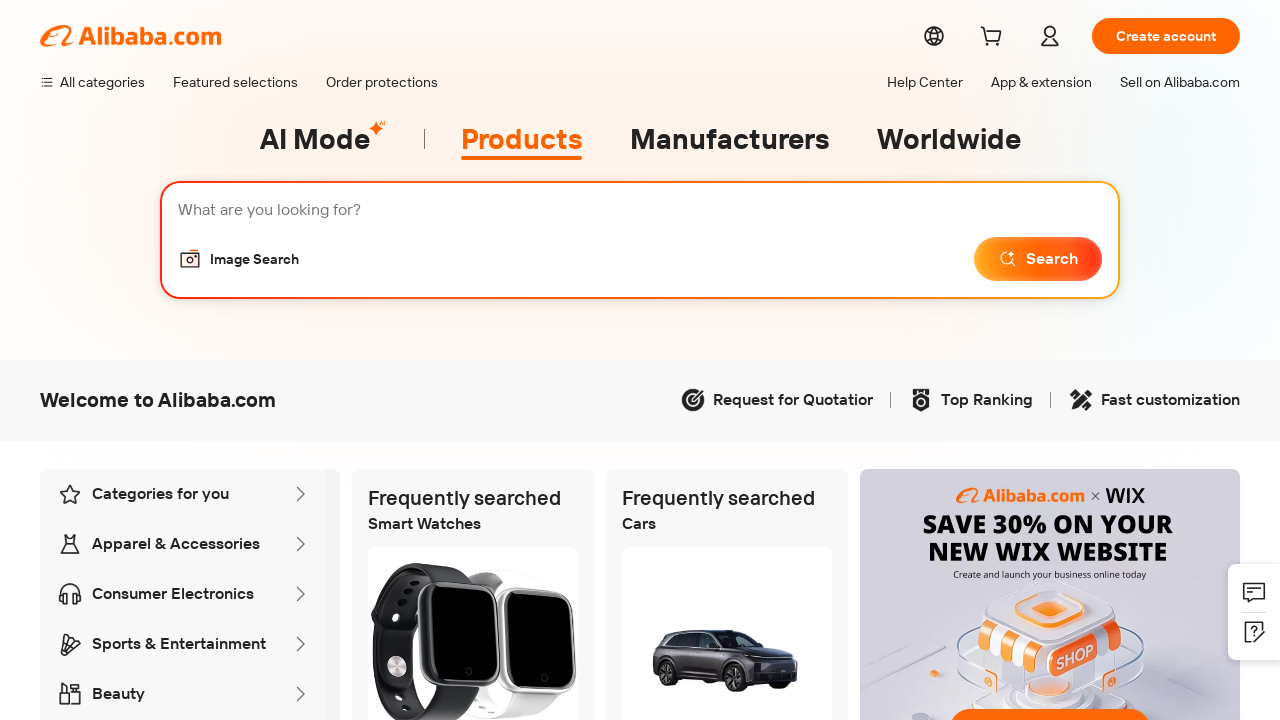

Clicked on the page body at (640, 360) on xpath=/html/body
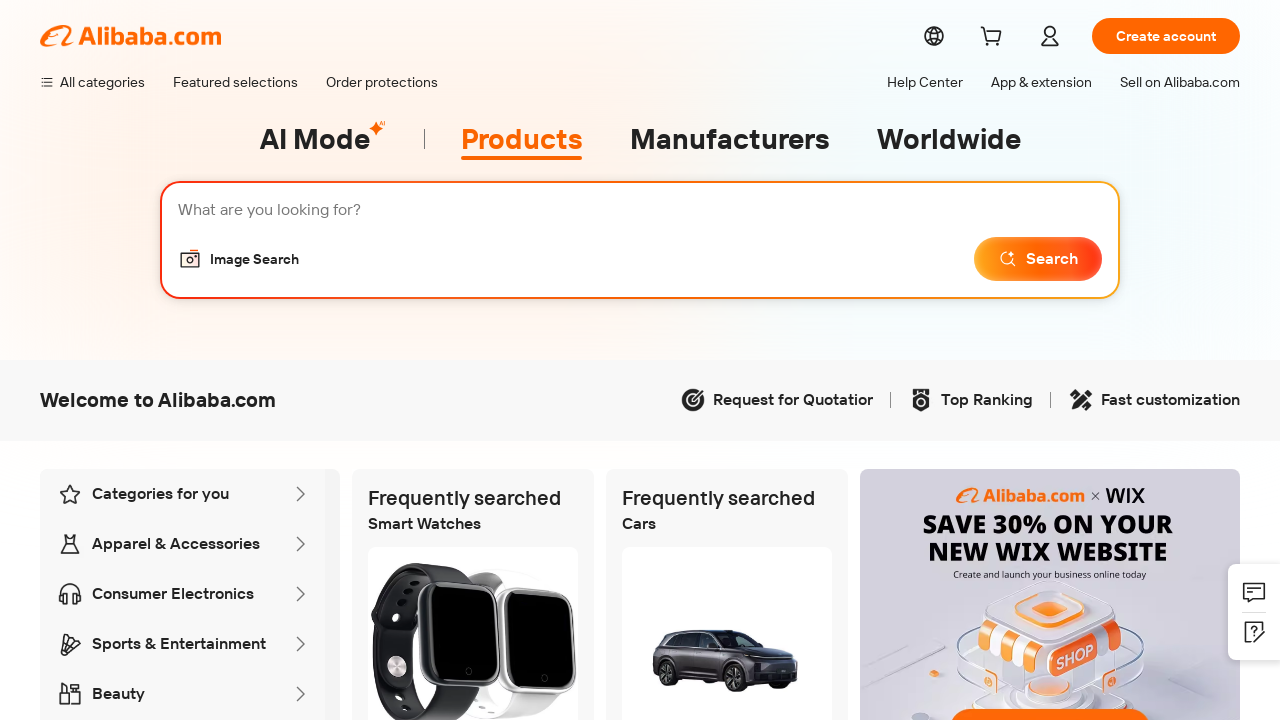

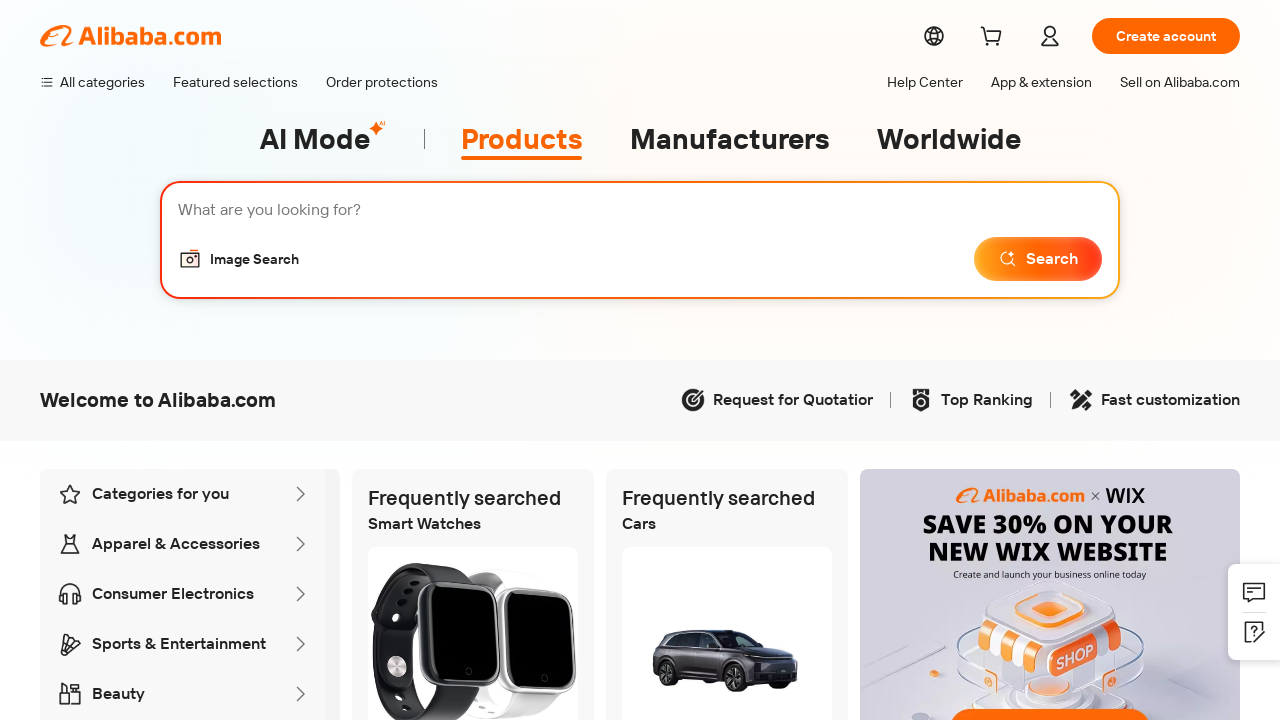